Tests passenger selection dropdown by clicking to increase the number of adult passengers and then closing the dropdown

Starting URL: https://rahulshettyacademy.com/dropdownsPractise/

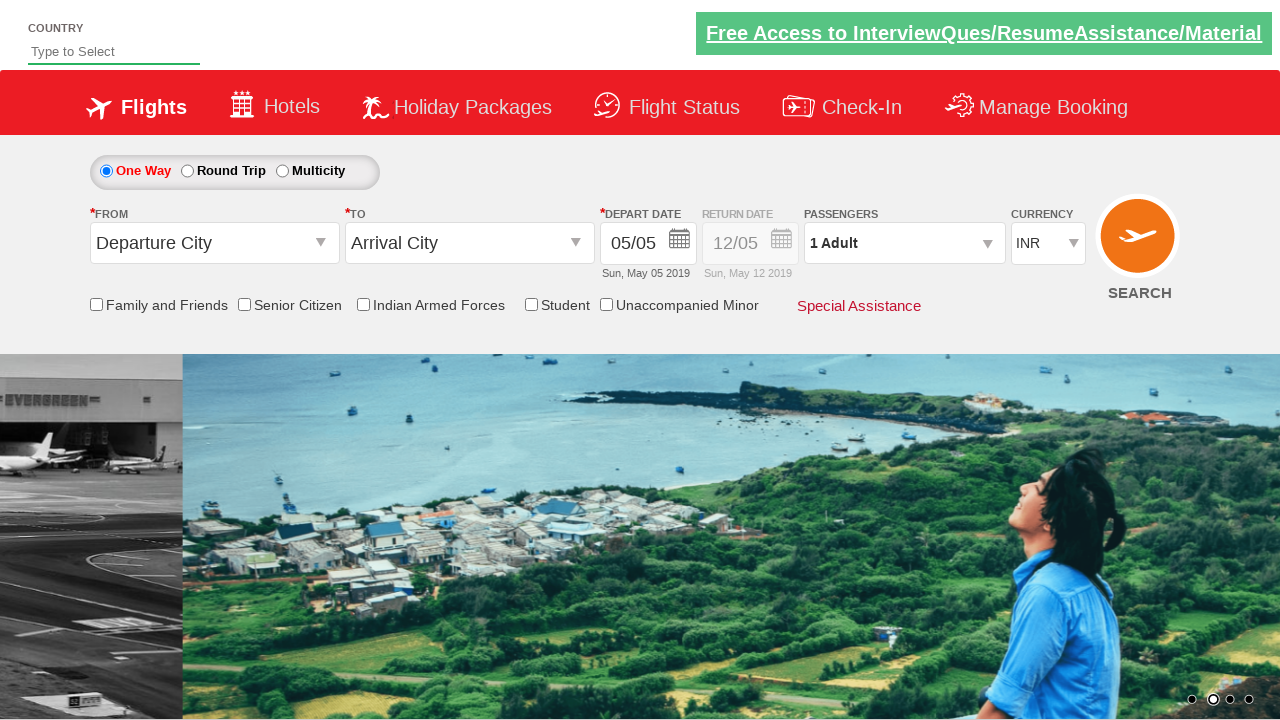

Clicked on passenger info dropdown to open it at (904, 243) on #divpaxinfo
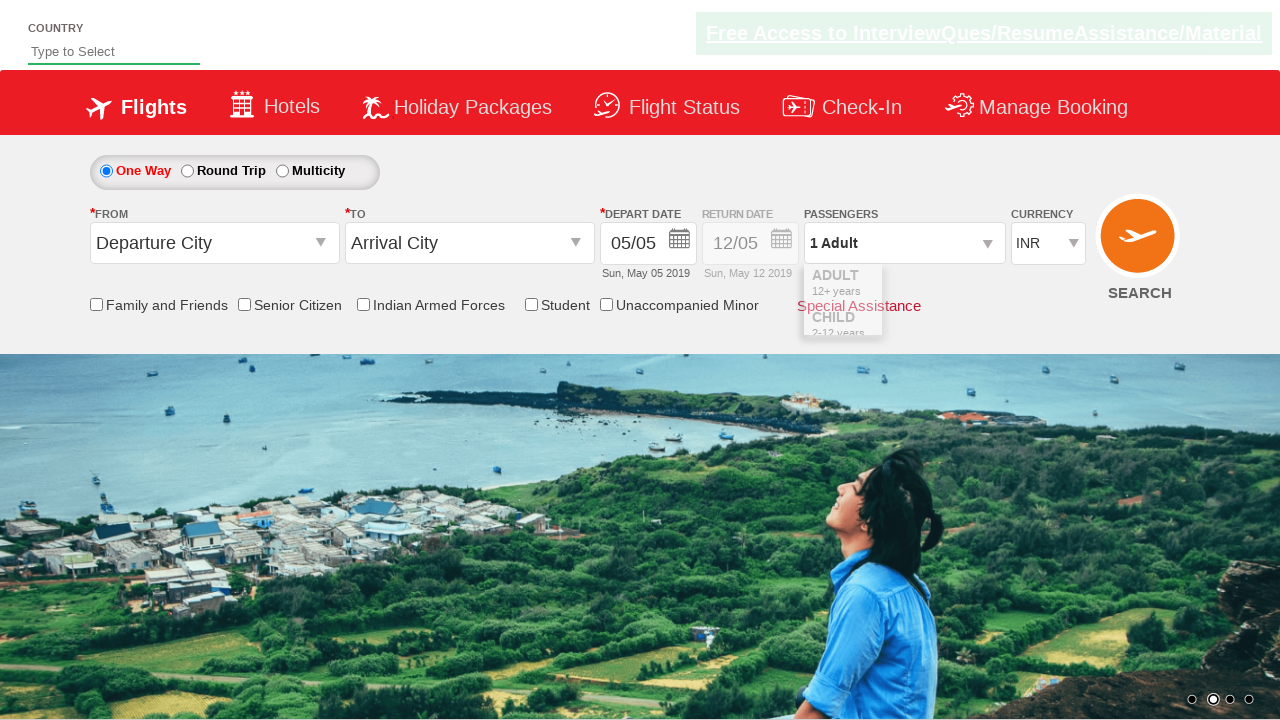

Waited 2 seconds for dropdown to be fully visible
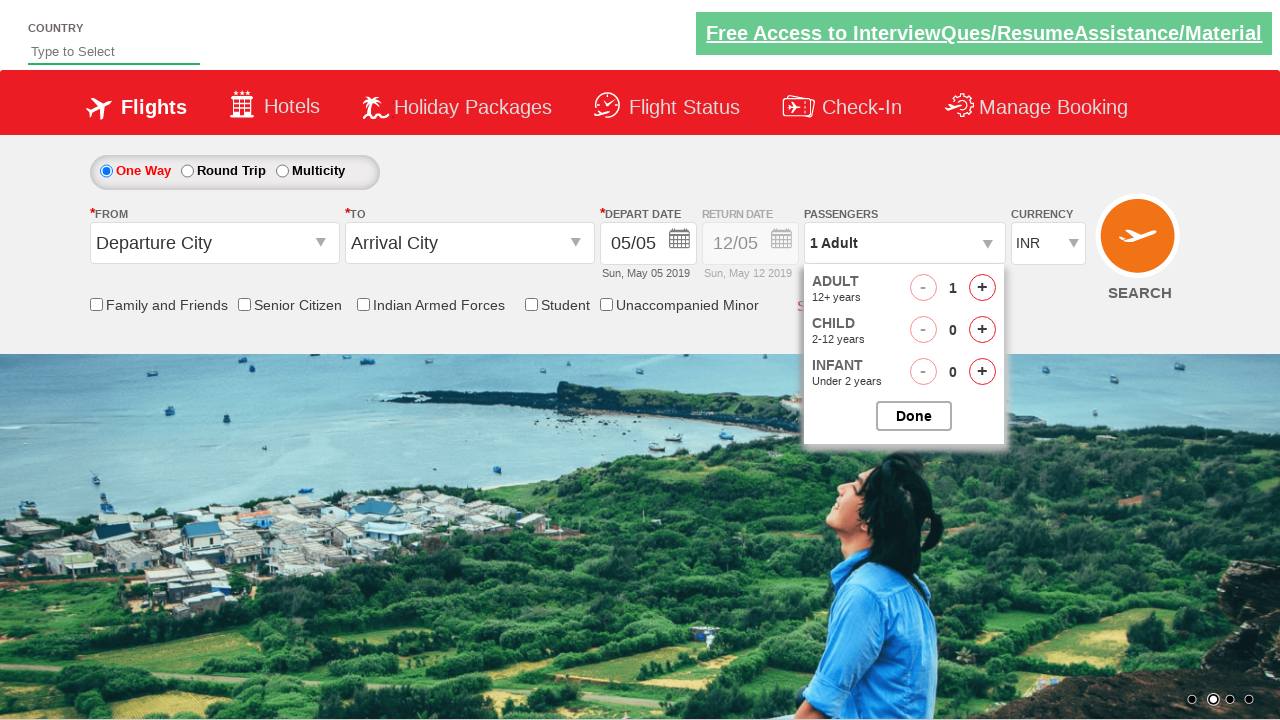

Clicked adult passenger increment button (first click) at (982, 288) on #hrefIncAdt
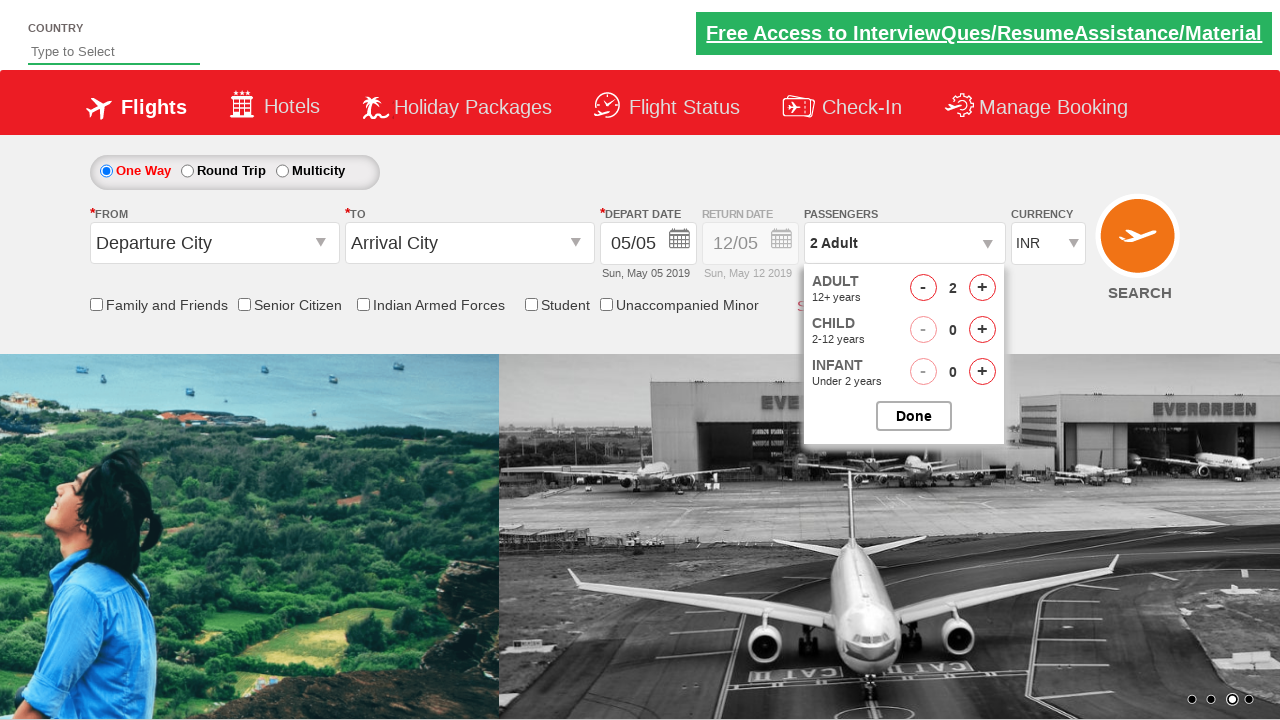

Clicked adult passenger increment button (second click) at (982, 288) on #hrefIncAdt
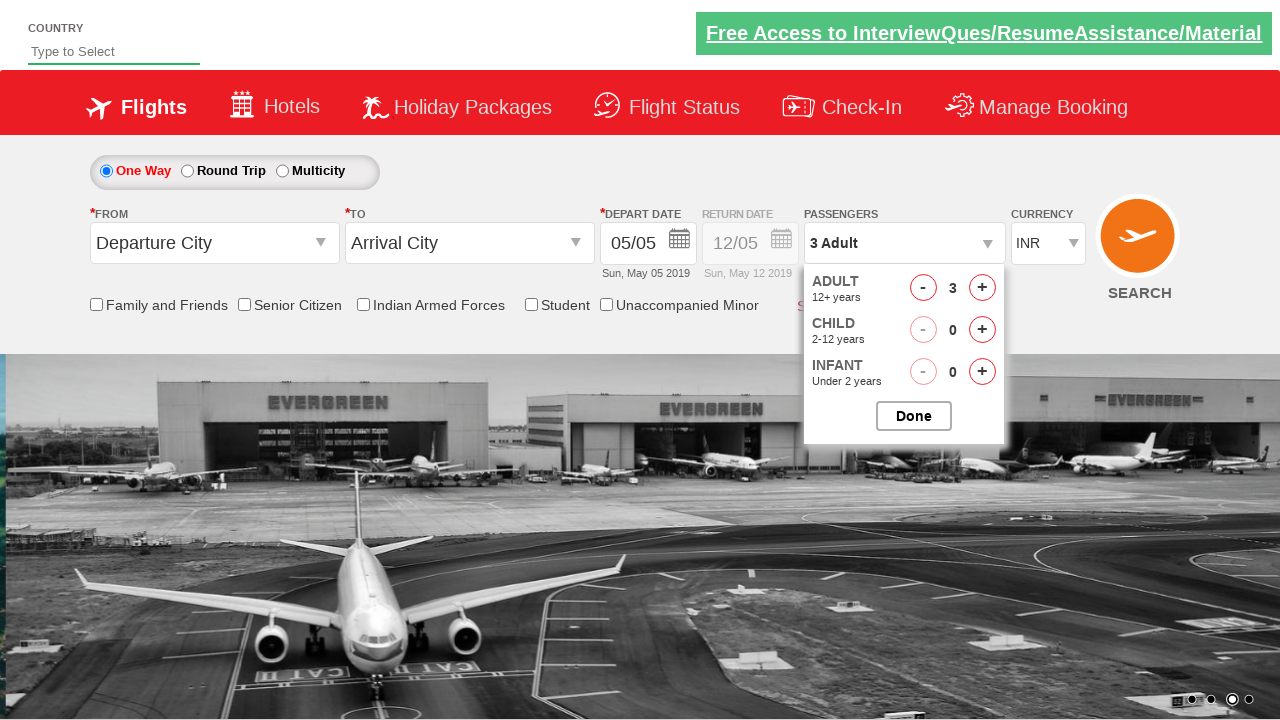

Clicked button to close passenger selection dropdown at (914, 416) on #btnclosepaxoption
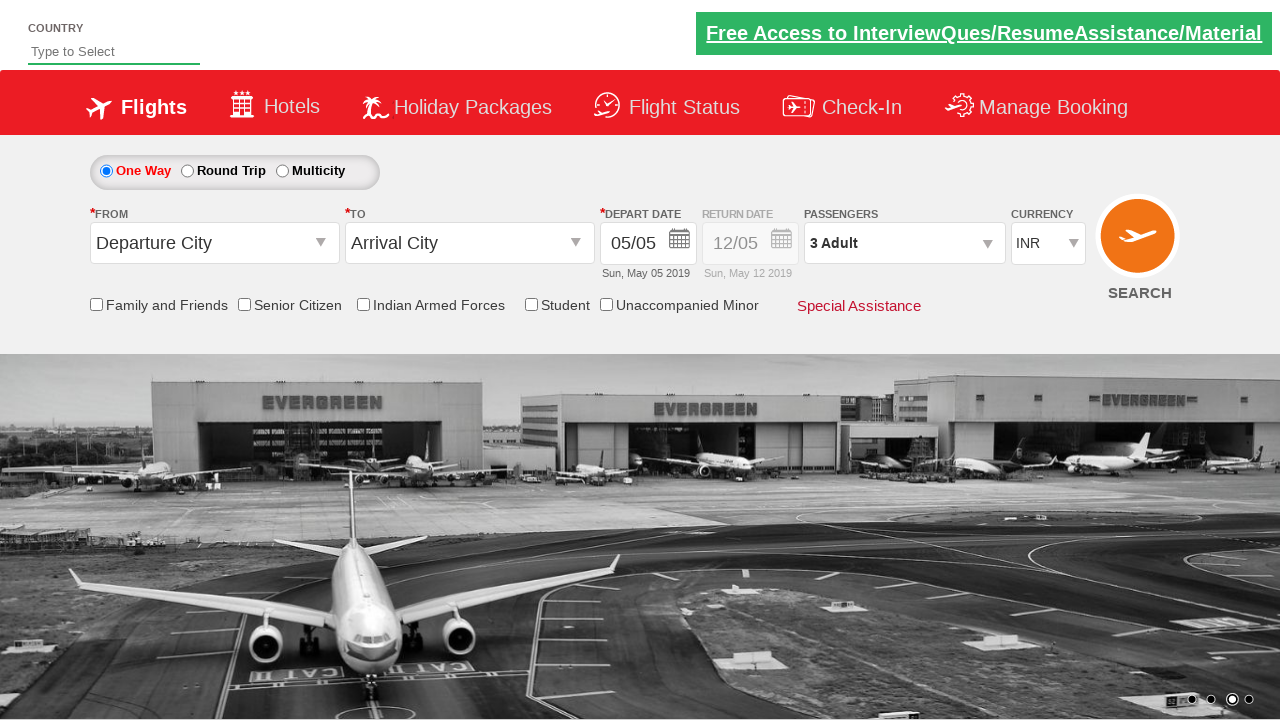

Retrieved passenger info text: 3 Adult
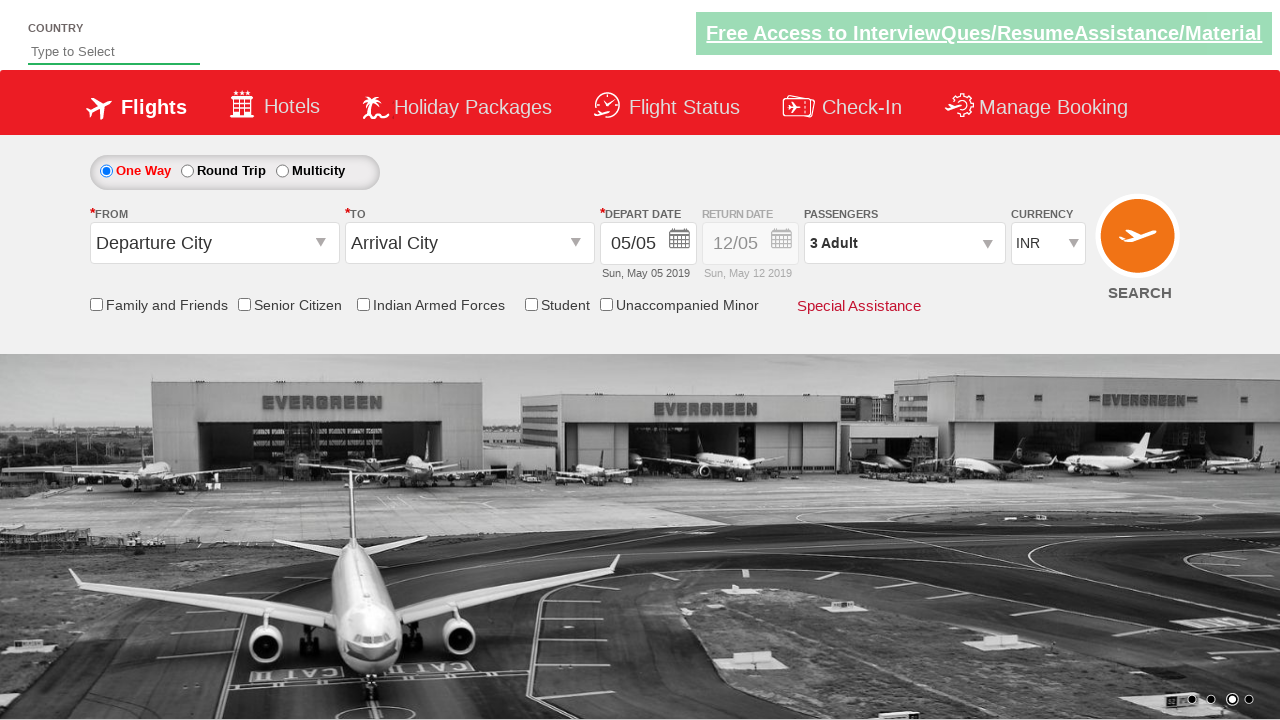

Printed passenger info: 3 Adult
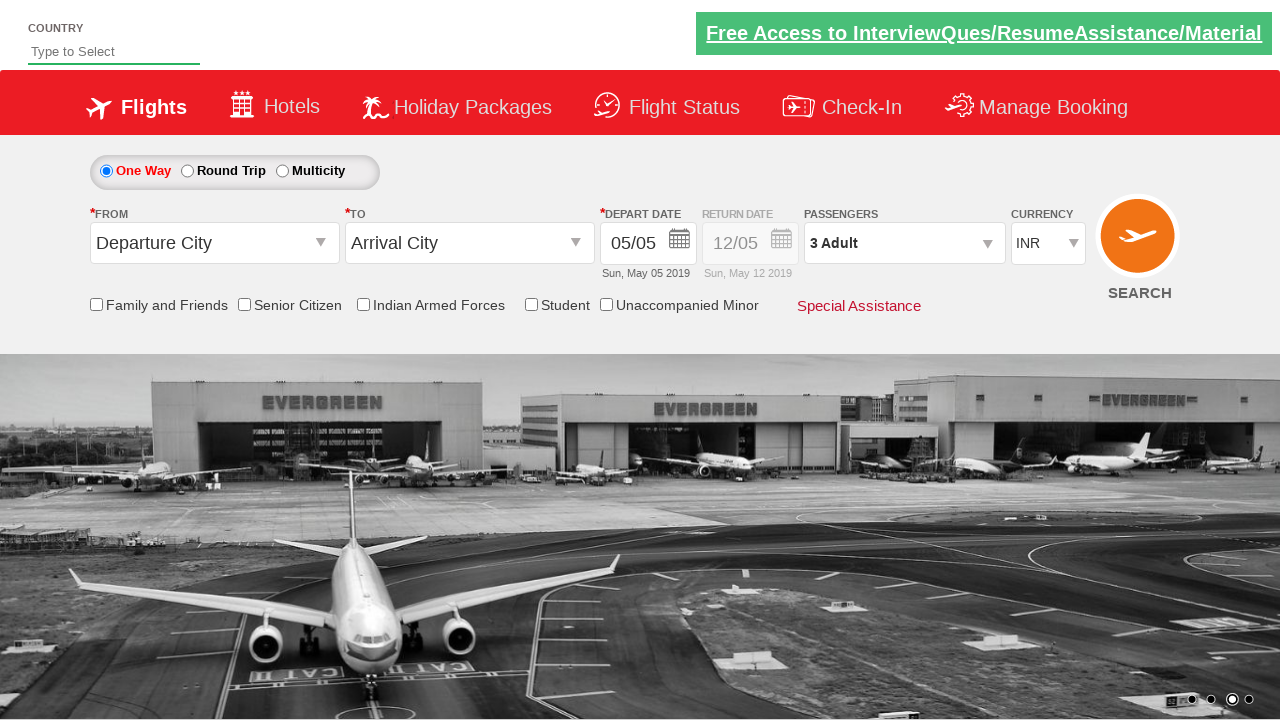

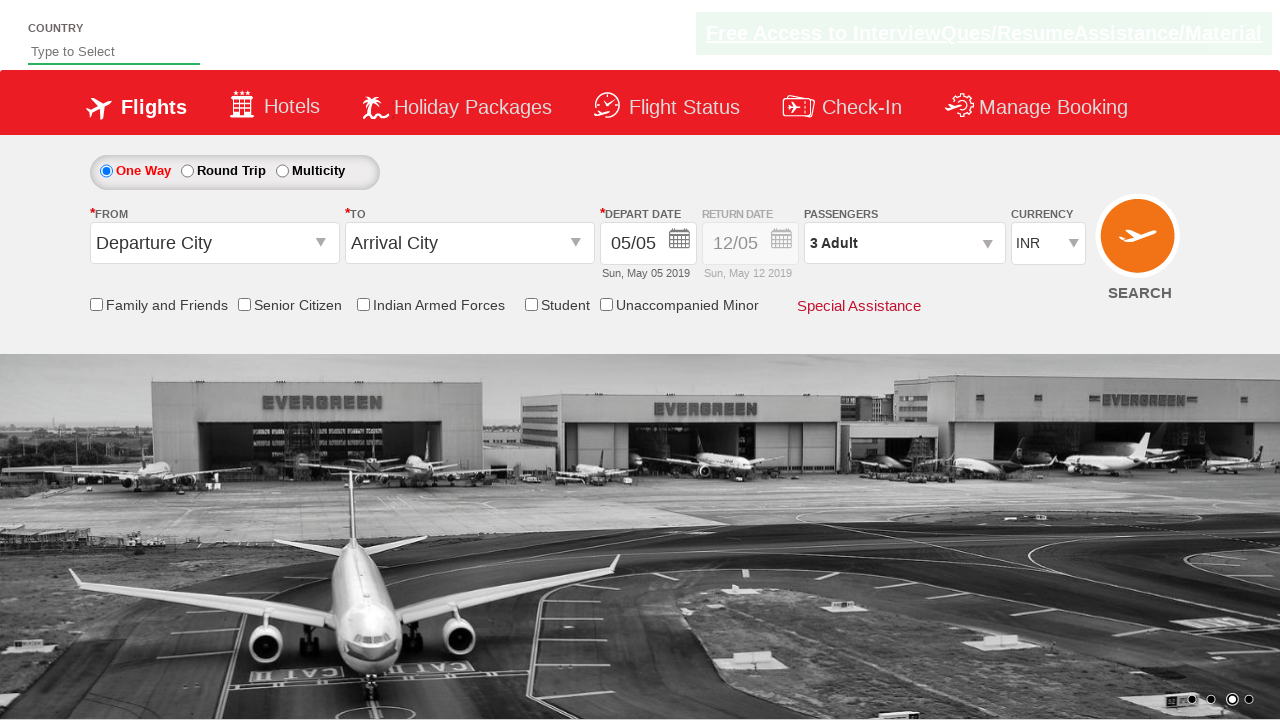